Tests the add to cart functionality by clicking on a product's add to cart button, verifying the cart opens, and confirming the product in the cart matches the one selected from the main page.

Starting URL: https://www.bstackdemo.com

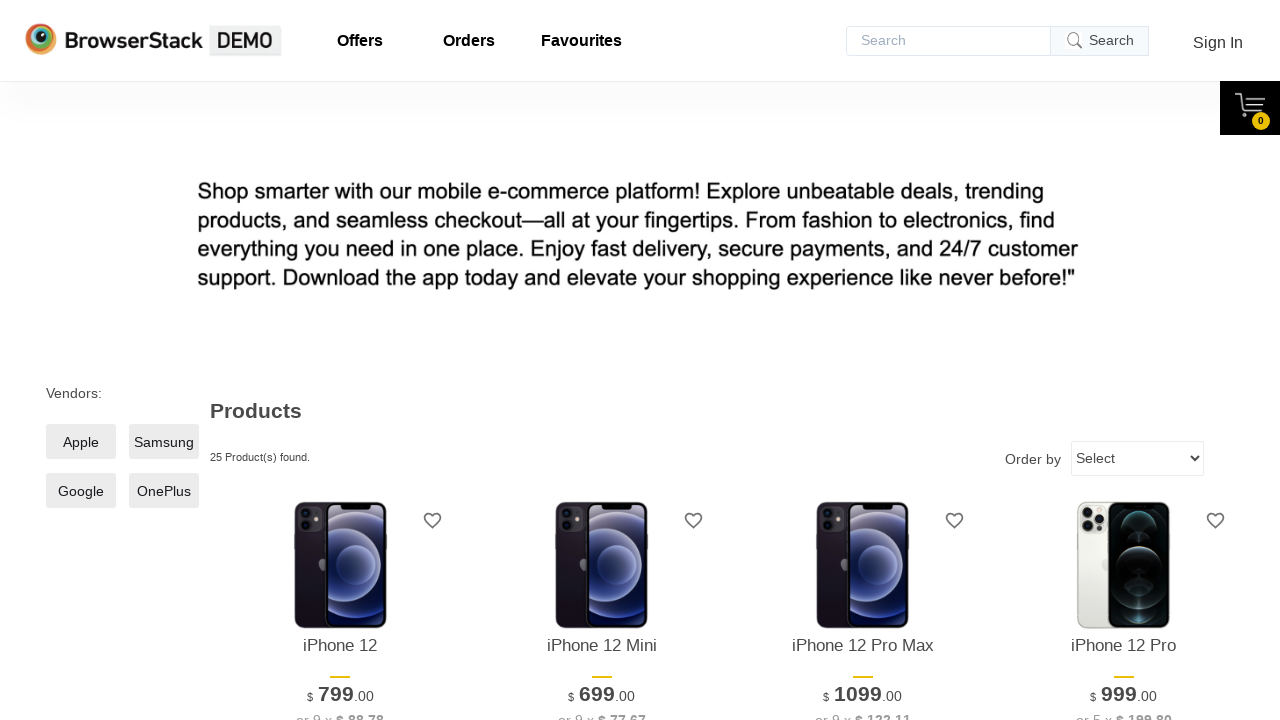

Page loaded and DOM content ready
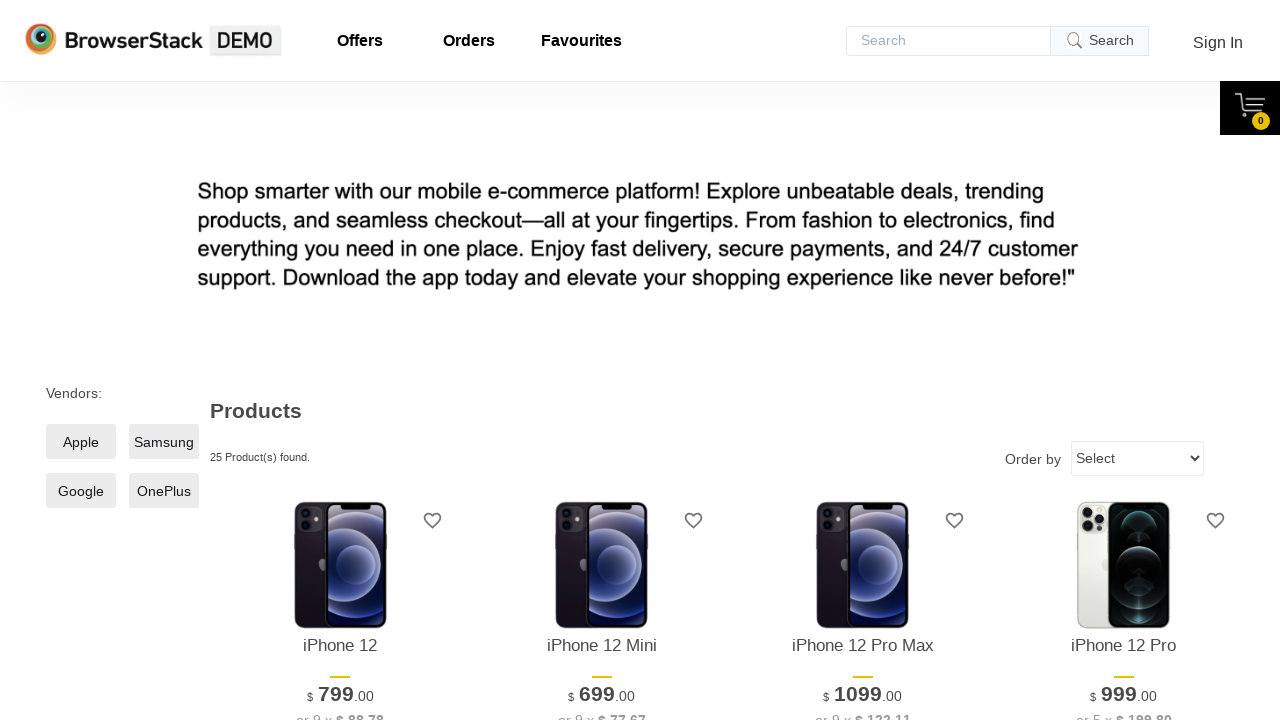

Verified page title contains 'StackDemo'
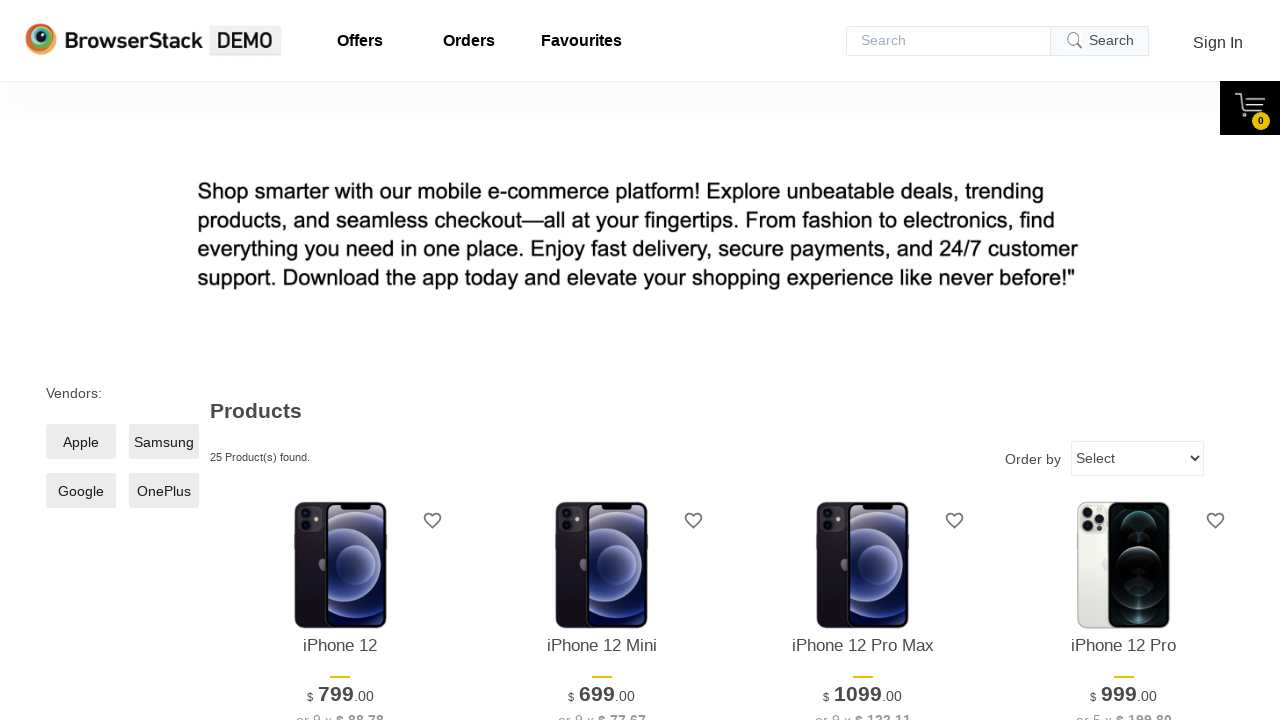

Retrieved product text from main page: iPhone 12
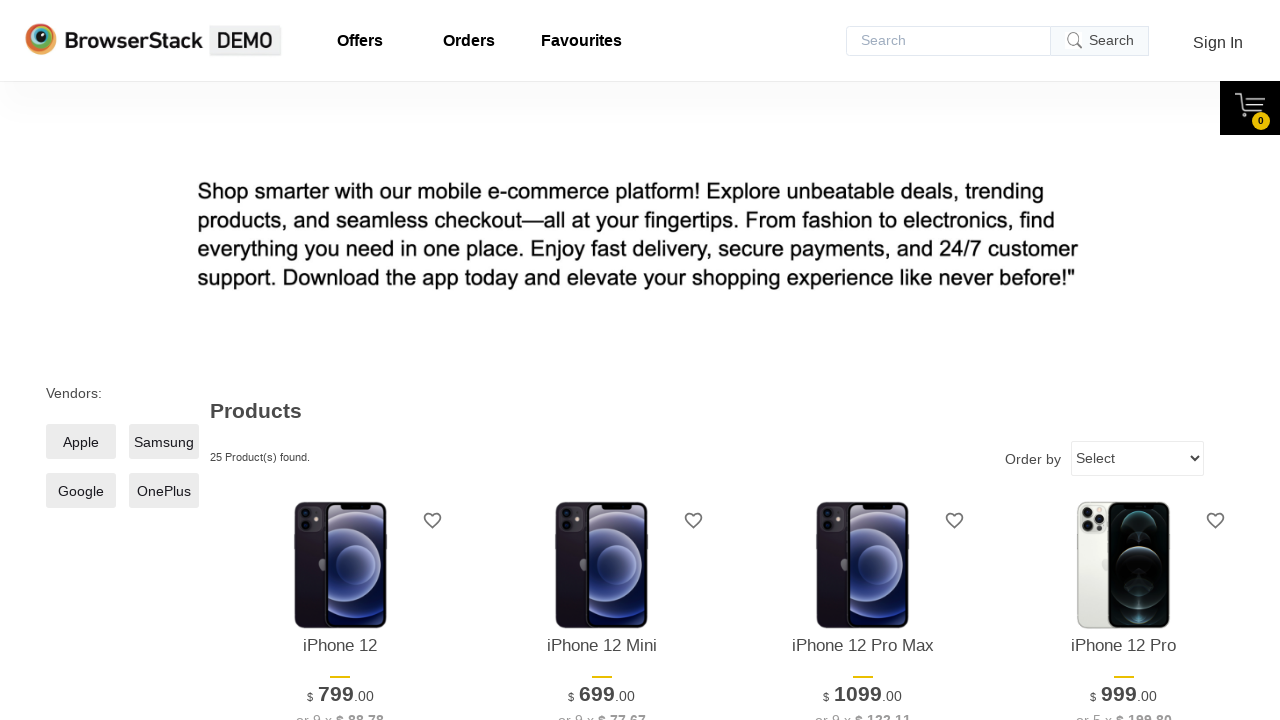

Clicked add to cart button for product at (340, 361) on xpath=//*[@id='1']/div[4]
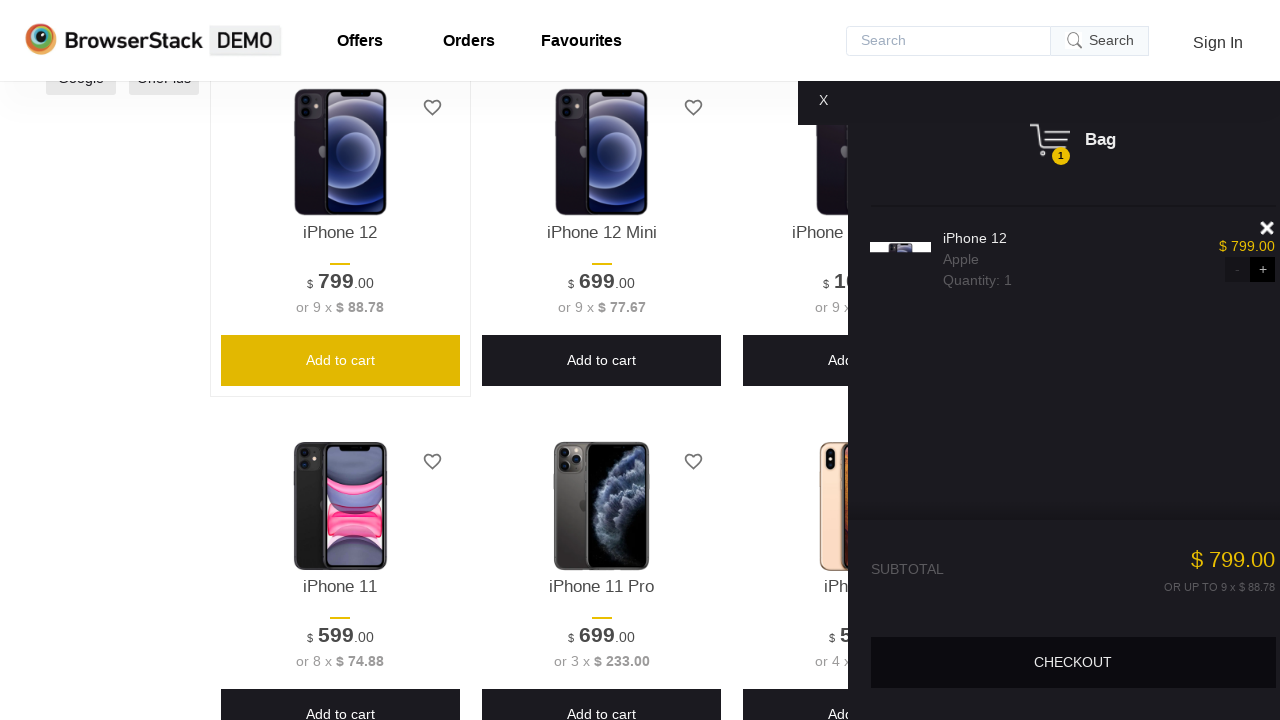

Cart content became visible
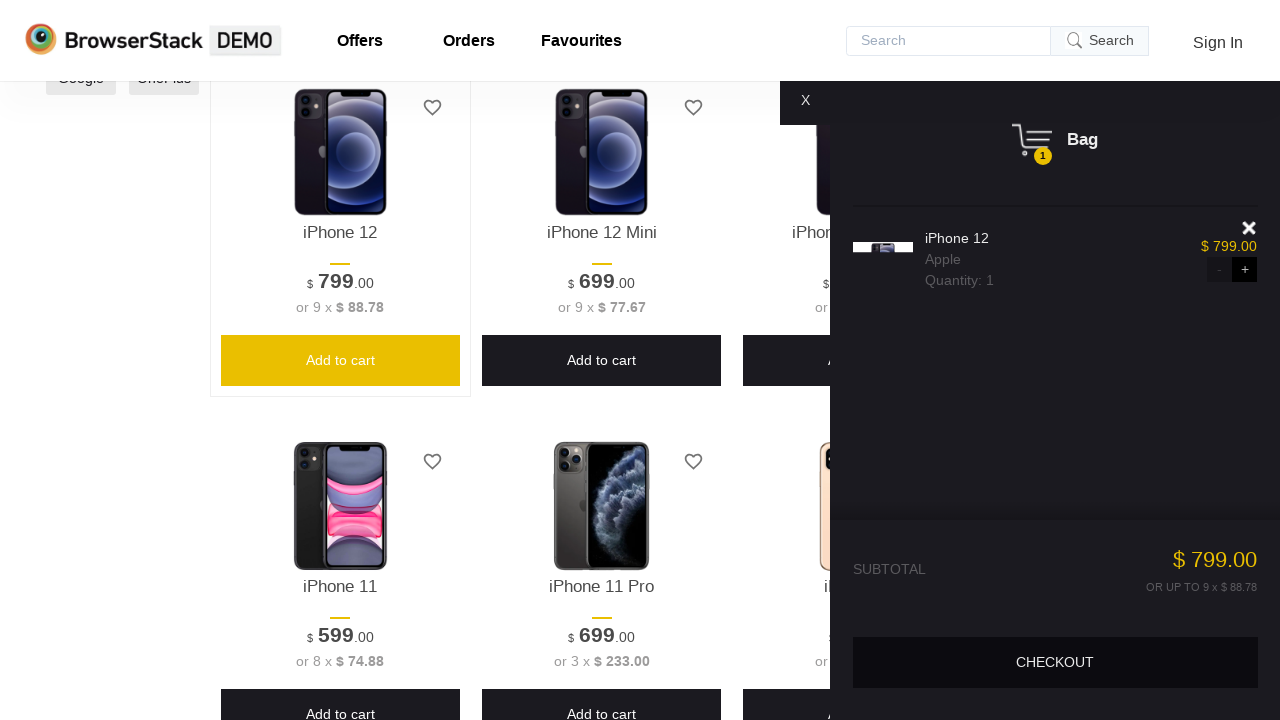

Verified cart is visible on page
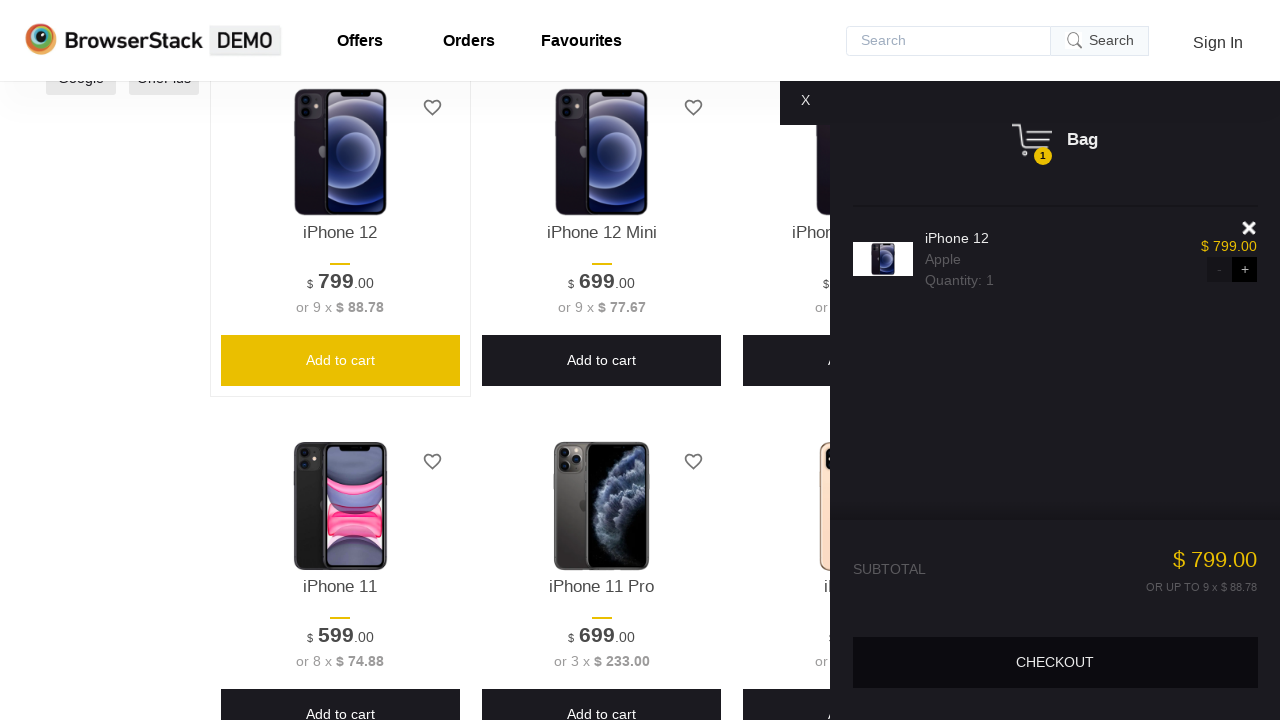

Retrieved product text from cart: iPhone 12
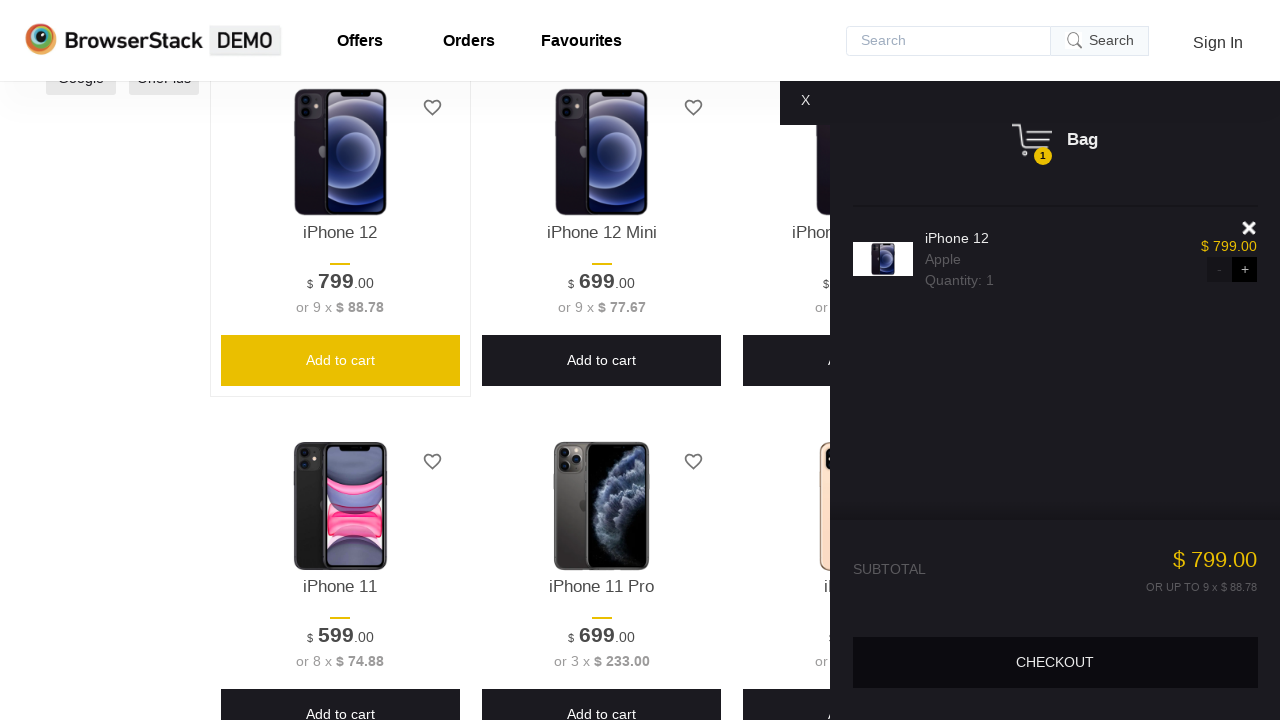

Verified product in cart matches product from main page
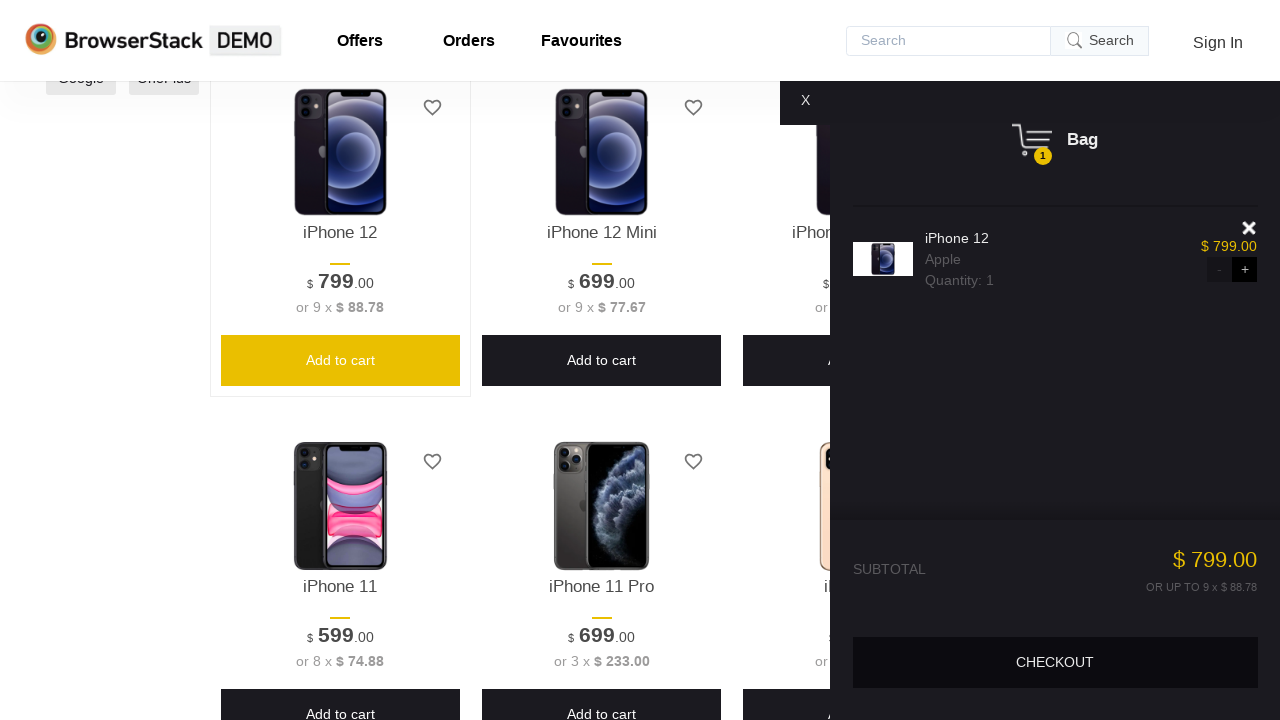

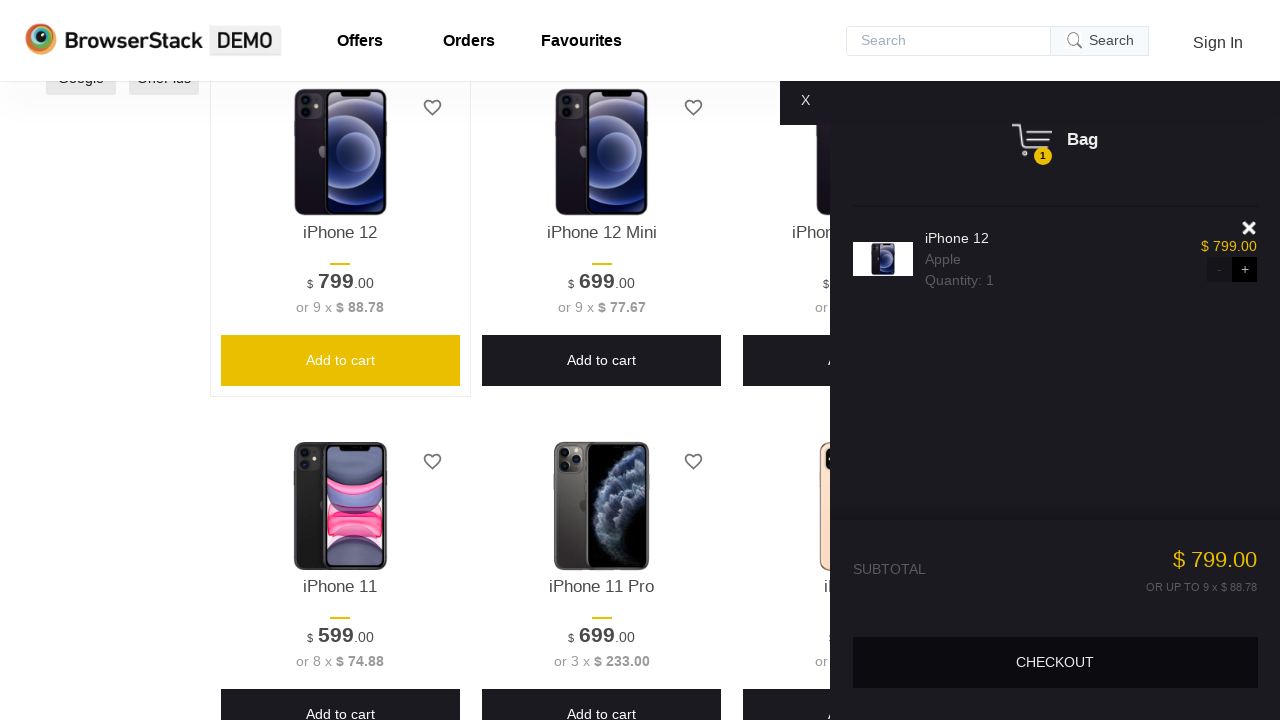